Tests login form validation when both username and password fields are left blank

Starting URL: https://bookcart.azurewebsites.net/

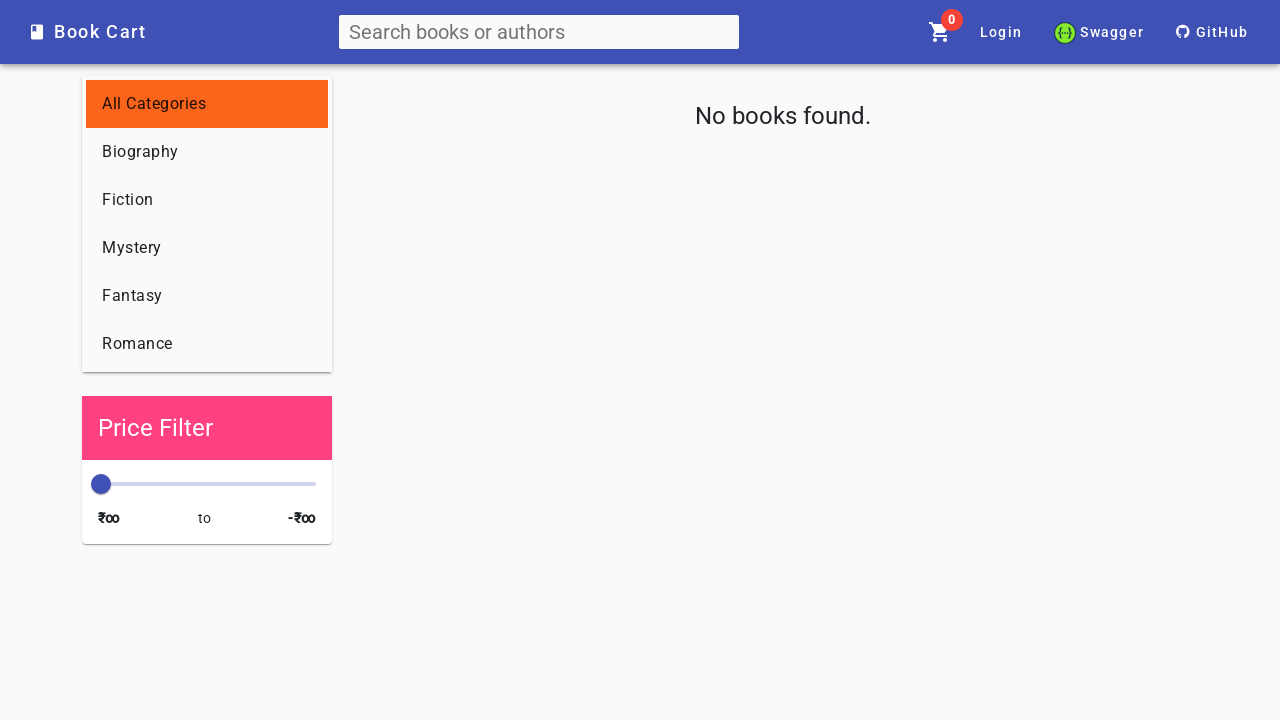

Clicked login button to open login form at (1001, 32) on xpath=//button[contains(@class, 'mat-mdc-button')]//span[contains(text(), 'Login
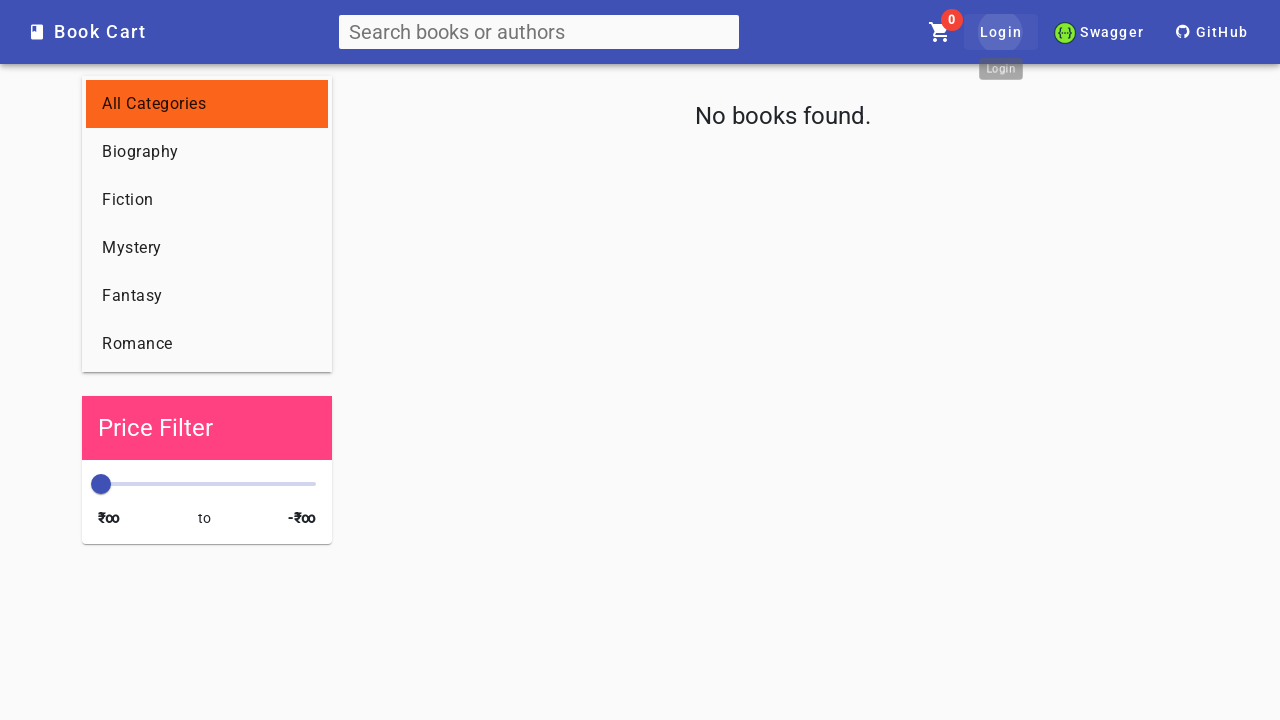

Waited 2 seconds for login form to load
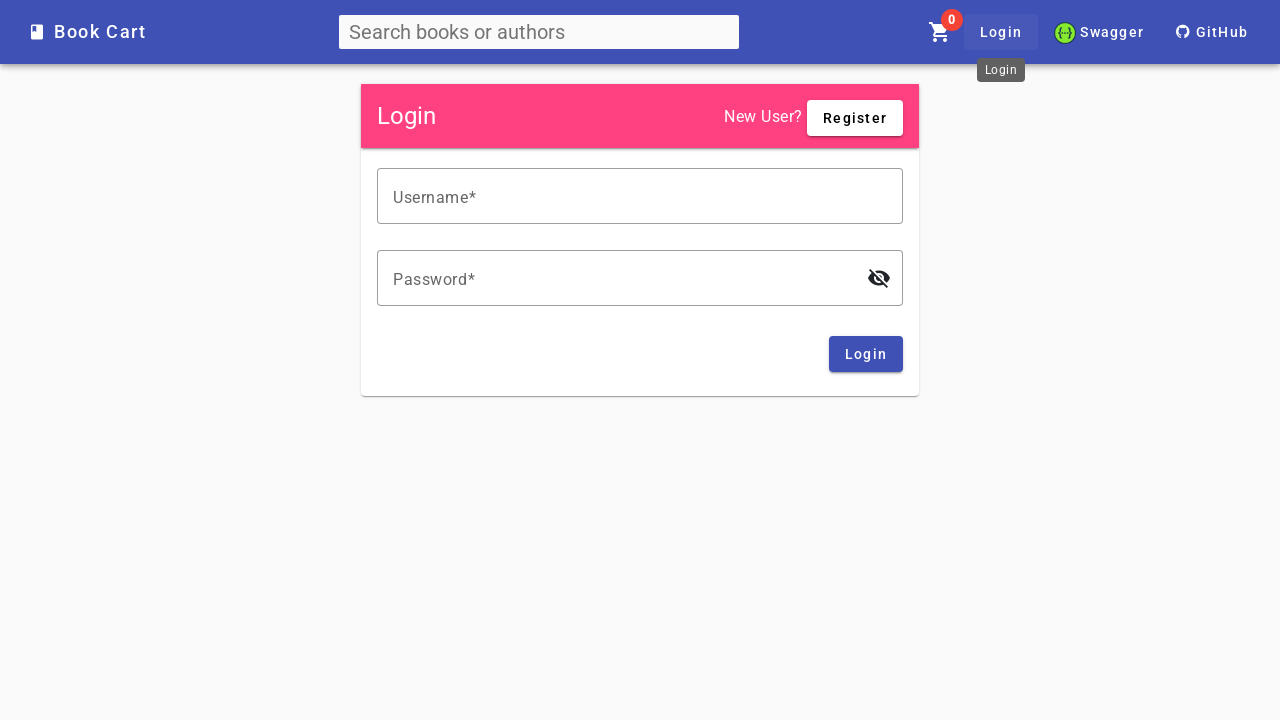

Clicked username field without entering text at (640, 196) on xpath=//input[@formcontrolname='username']
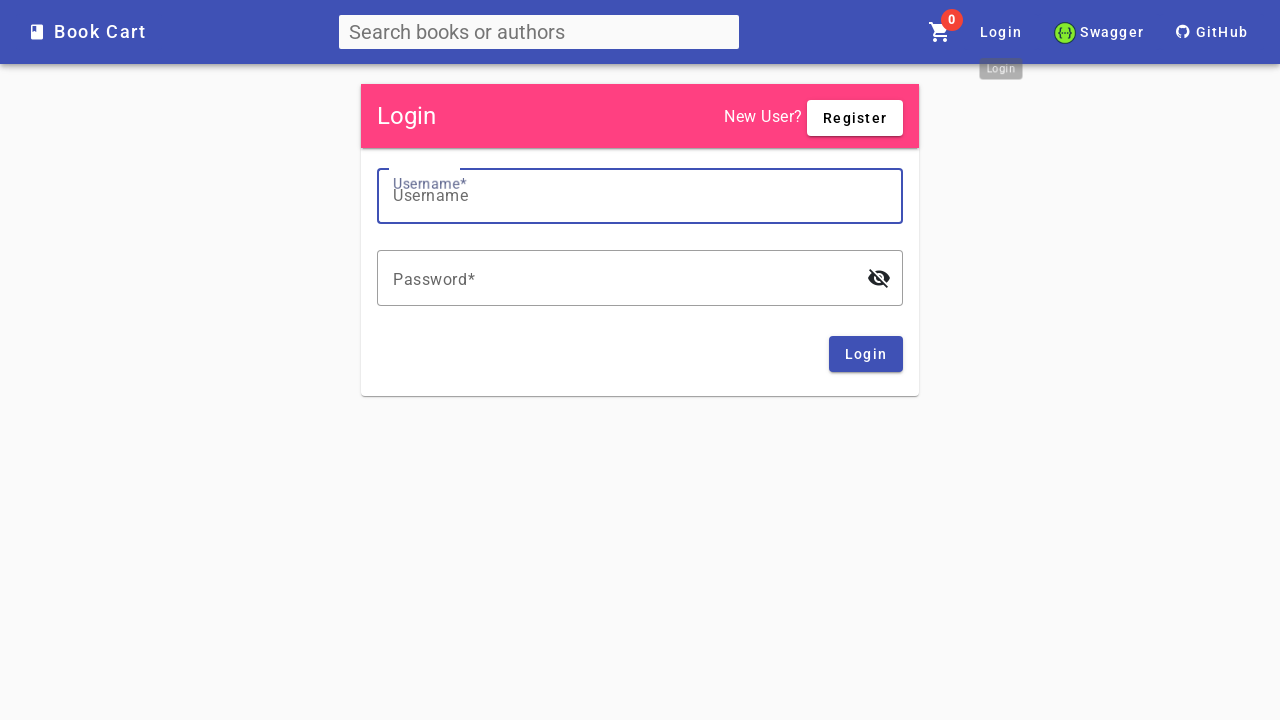

Clicked password field without entering text at (622, 278) on xpath=//input[@formcontrolname='password']
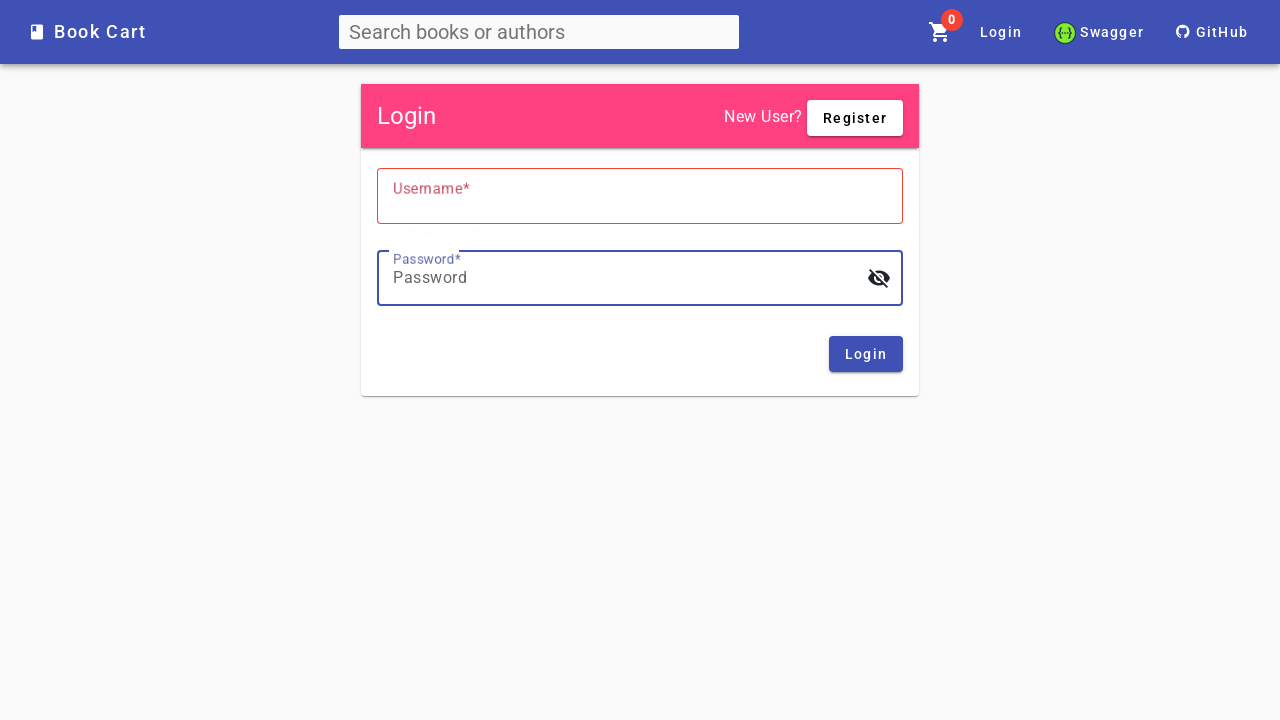

Clicked login button with both fields empty to trigger validation at (866, 354) on xpath=//button[span[text()='Login']]
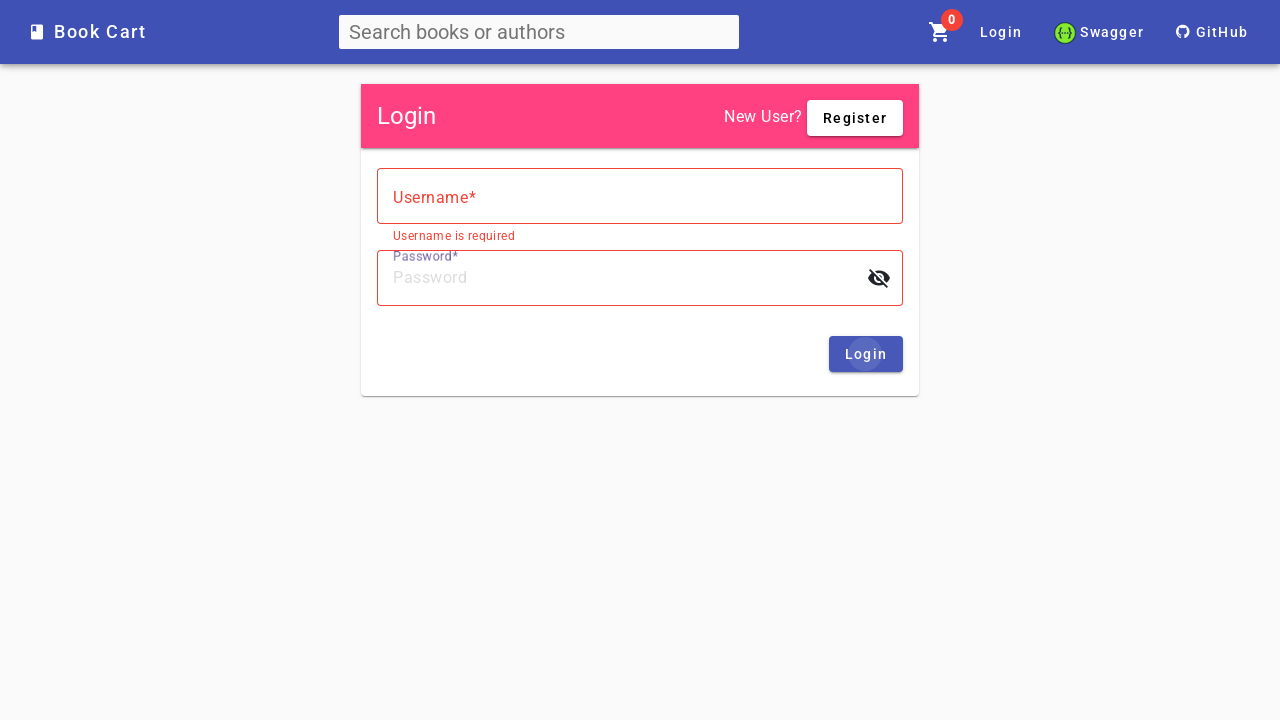

Waited 2 seconds for validation error messages
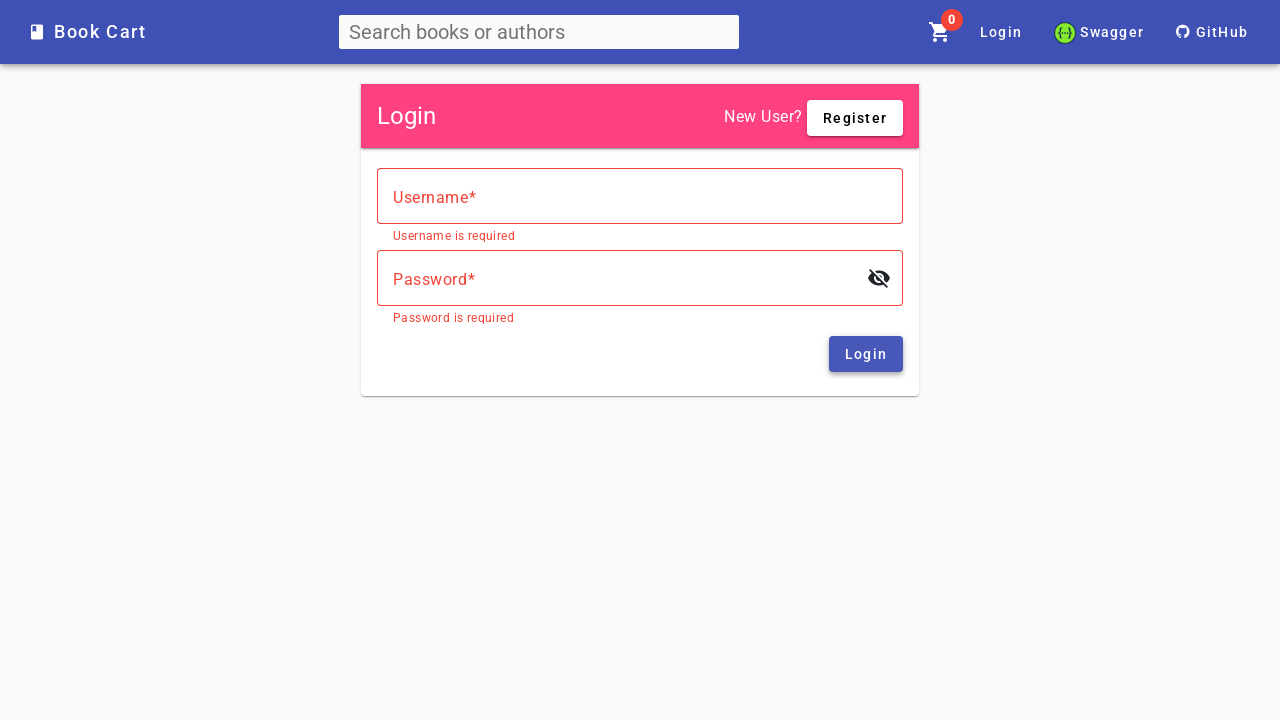

Validation error messages appeared for blank fields
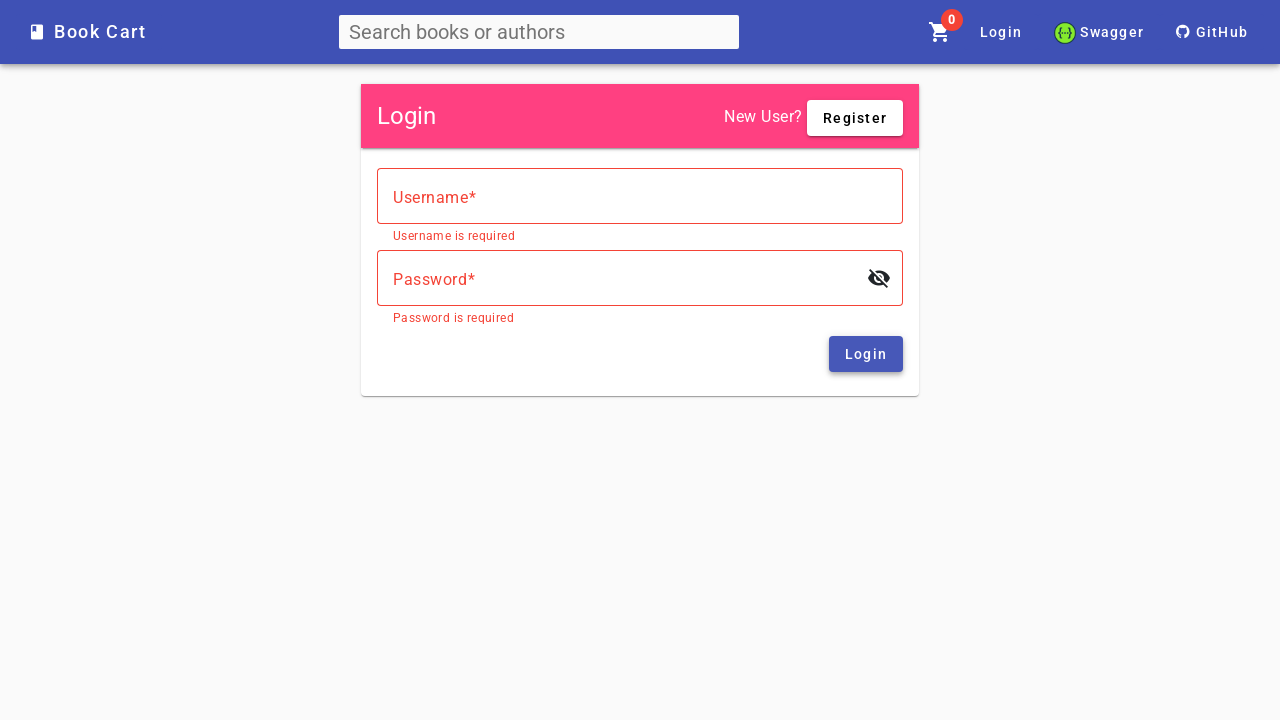

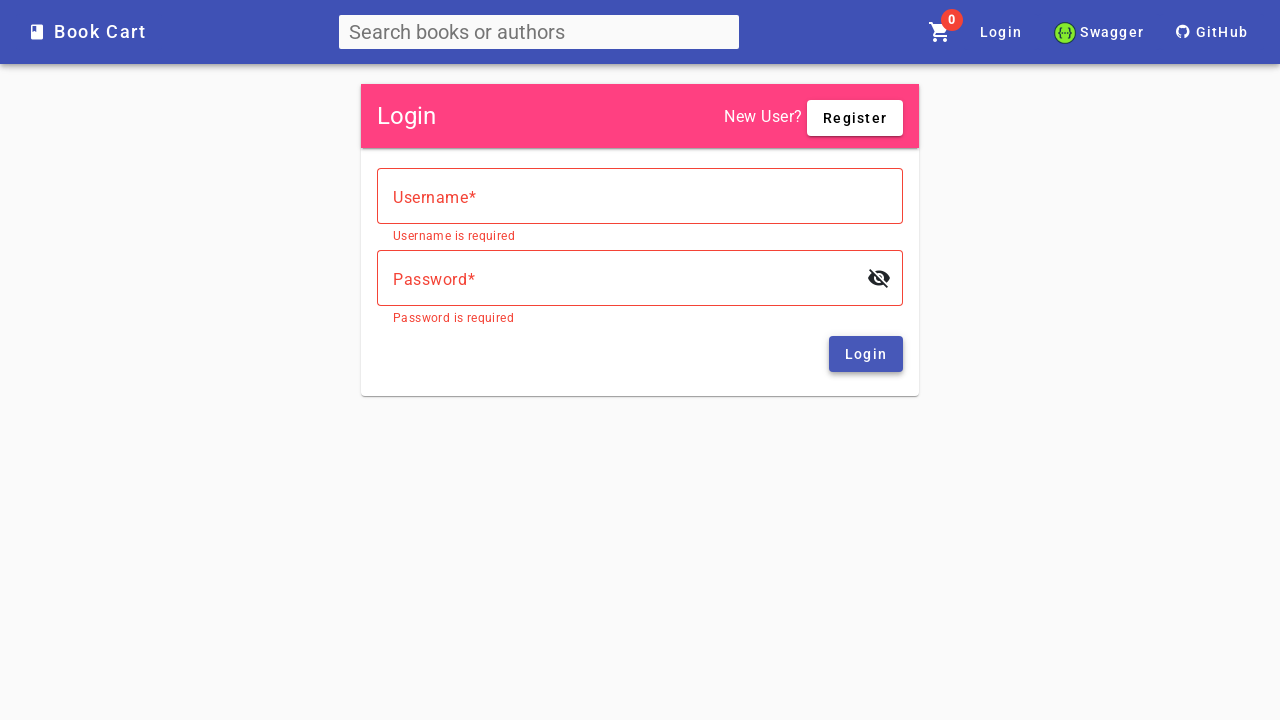